Launches the Rolls-Royce Motor Cars website homepage and verifies successful page load

Starting URL: https://www.rolls-roycemotorcars.com/en_GB/home.html

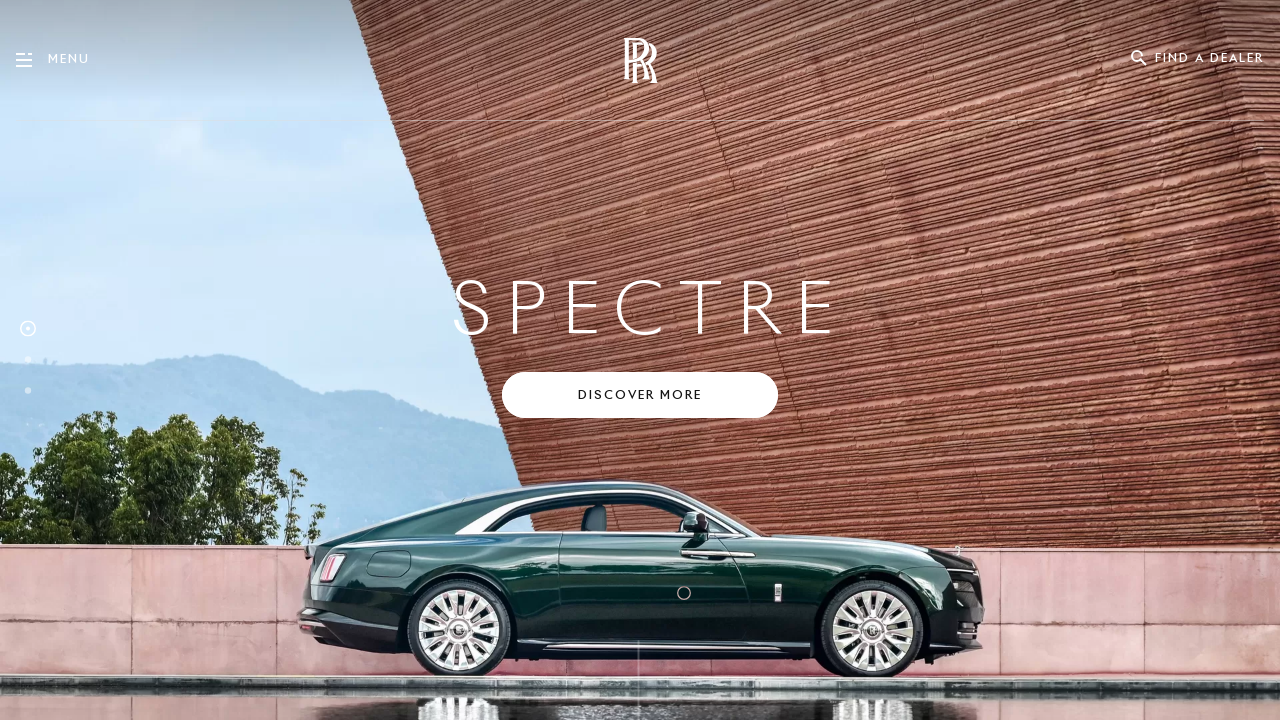

Waited for page DOM content to load
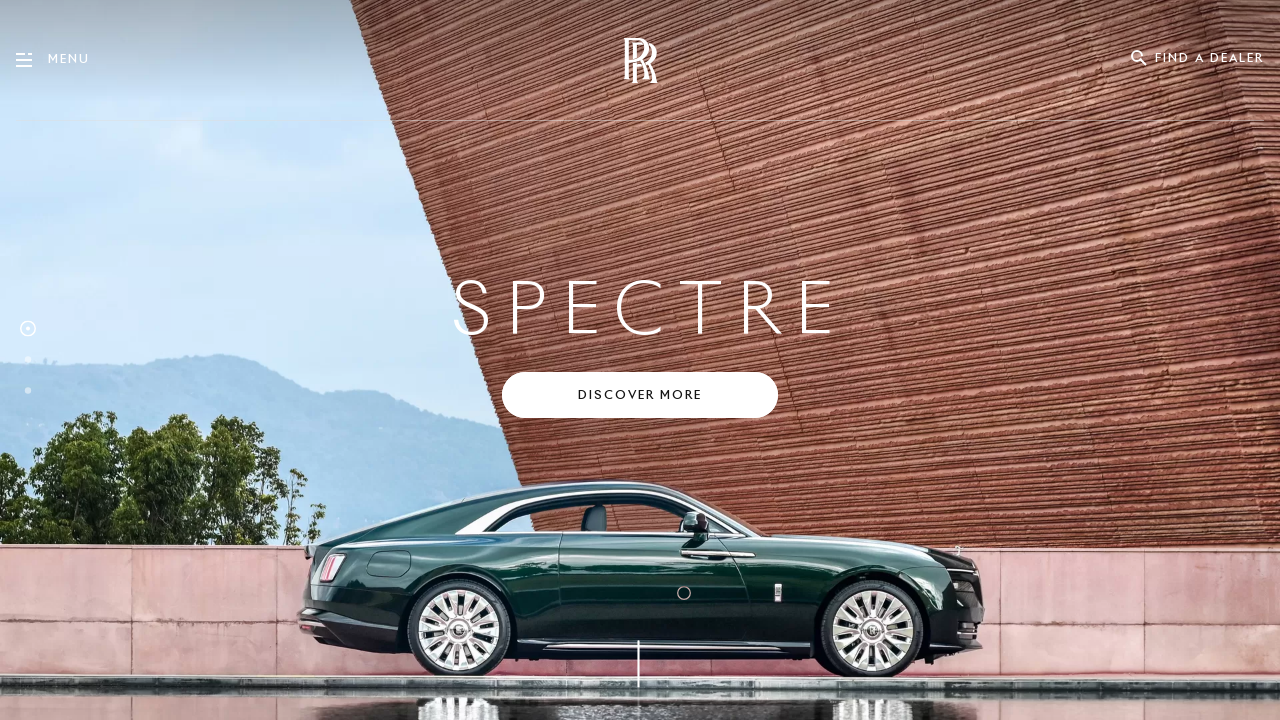

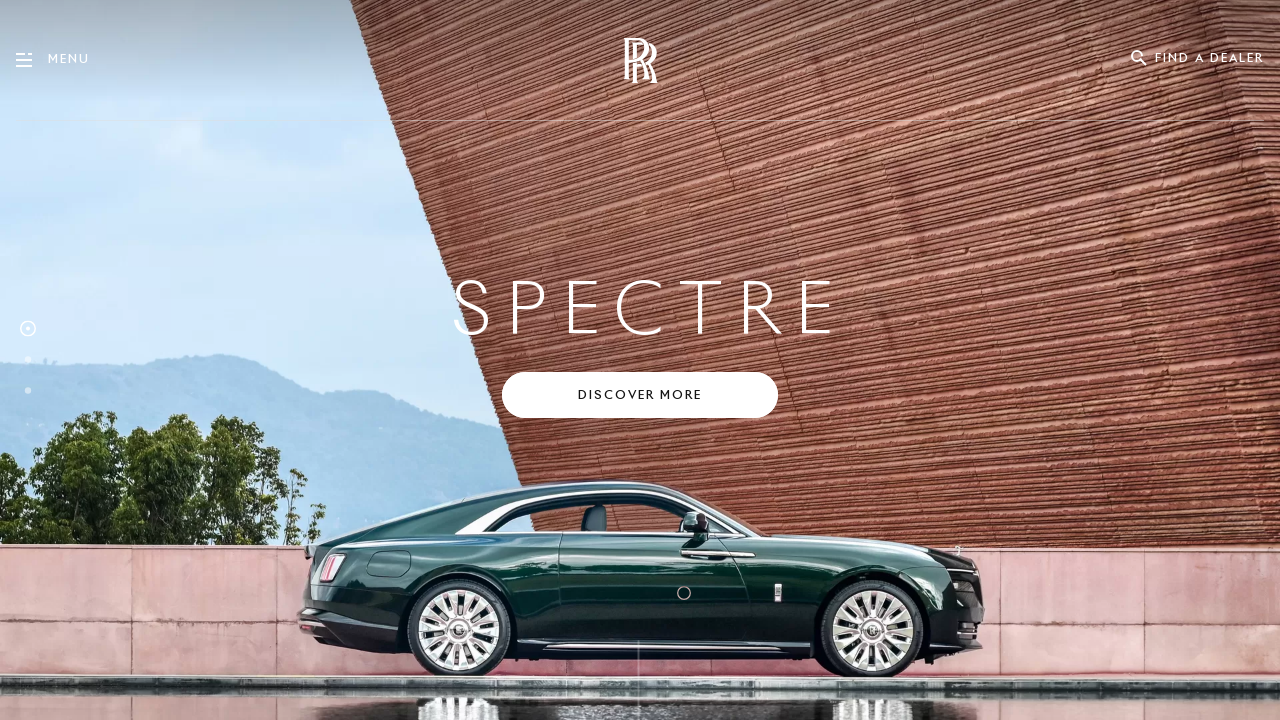